Opens the OTUS educational platform homepage and verifies the page loads successfully

Starting URL: https://otus.ru/

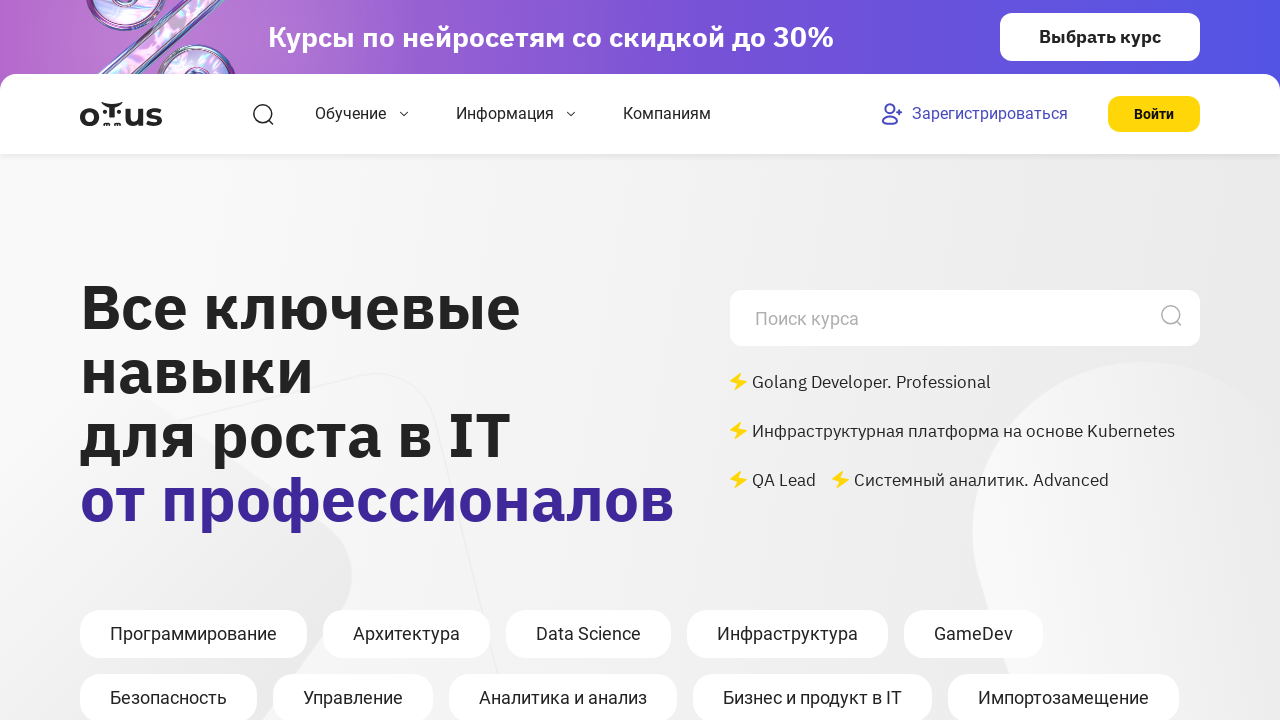

Waited for page DOM to fully load
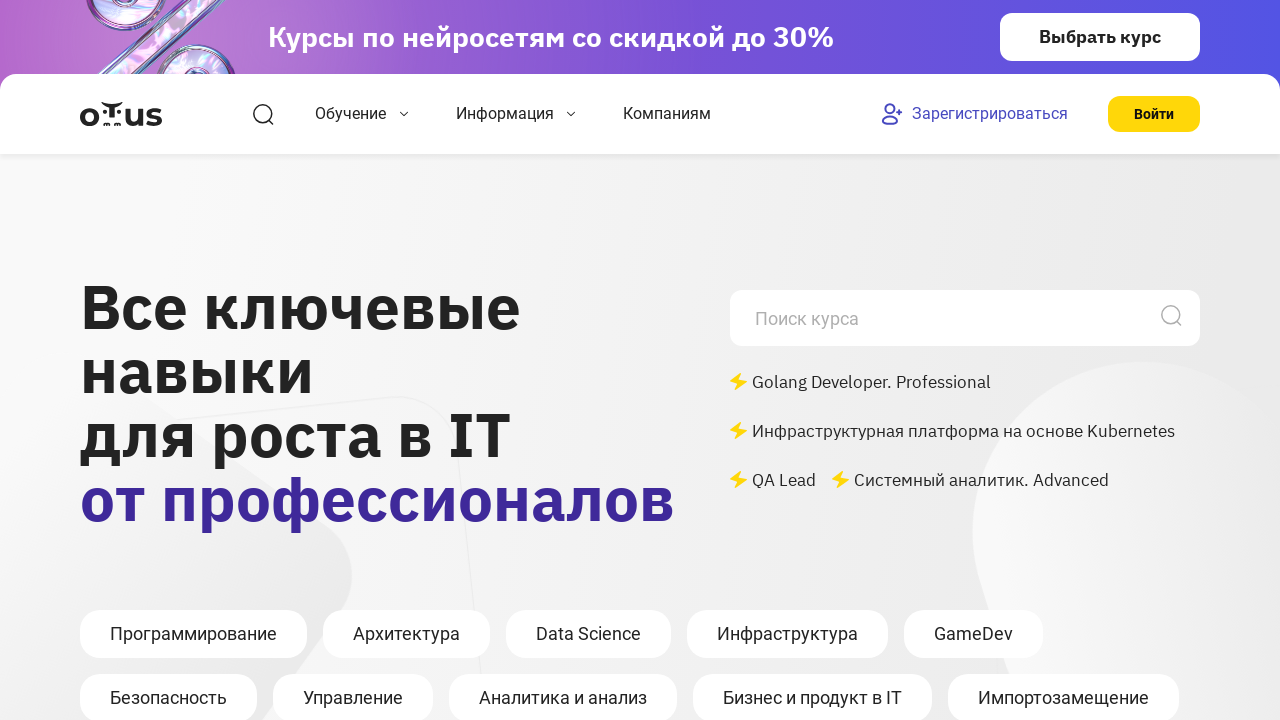

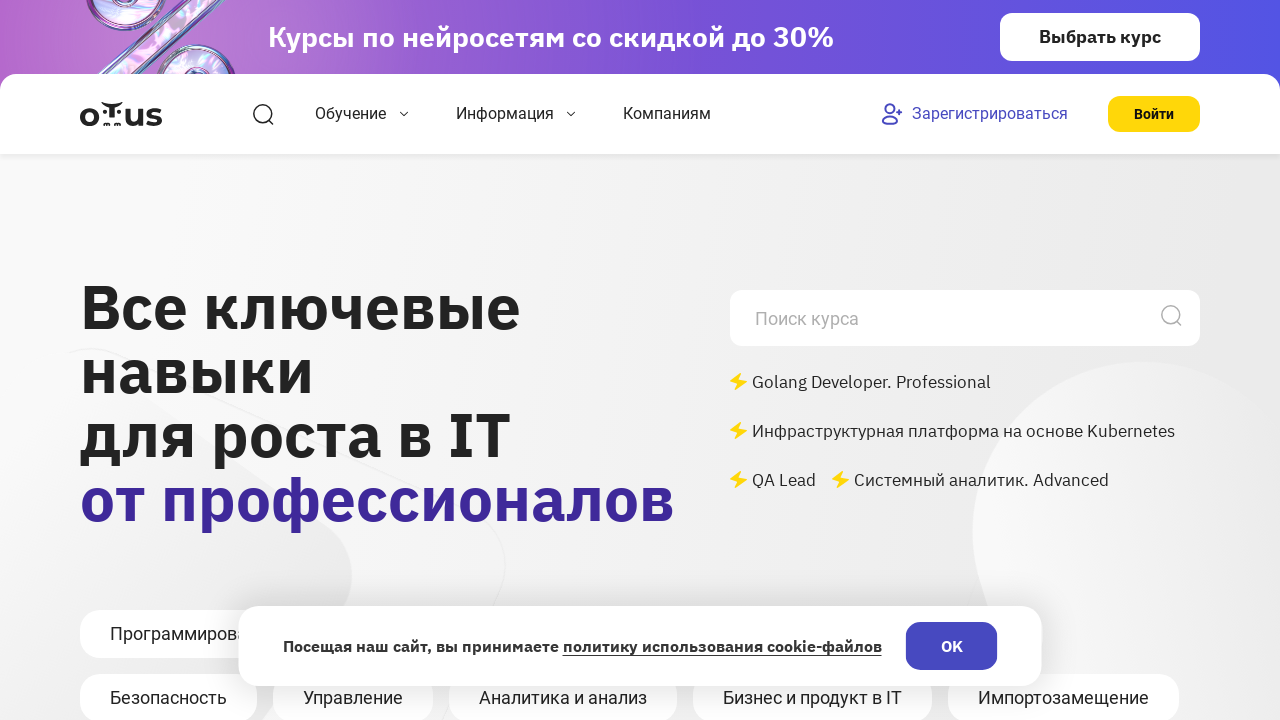